Navigates to a blogspot page, clicks on a "Hello World" link, then clicks on a "tuned" link to navigate through the blog content.

Starting URL: https://f1my-first.blogspot.com/

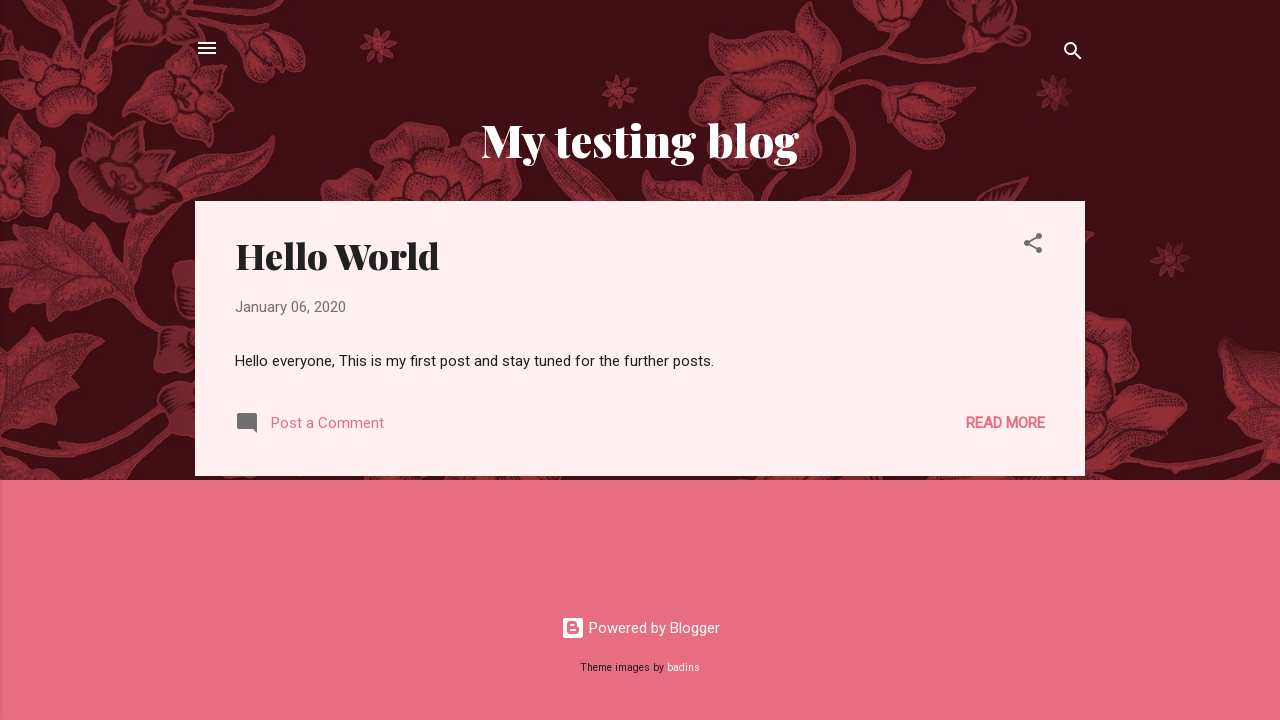

Clicked on the 'Hello World' link at (338, 255) on text=Hello World
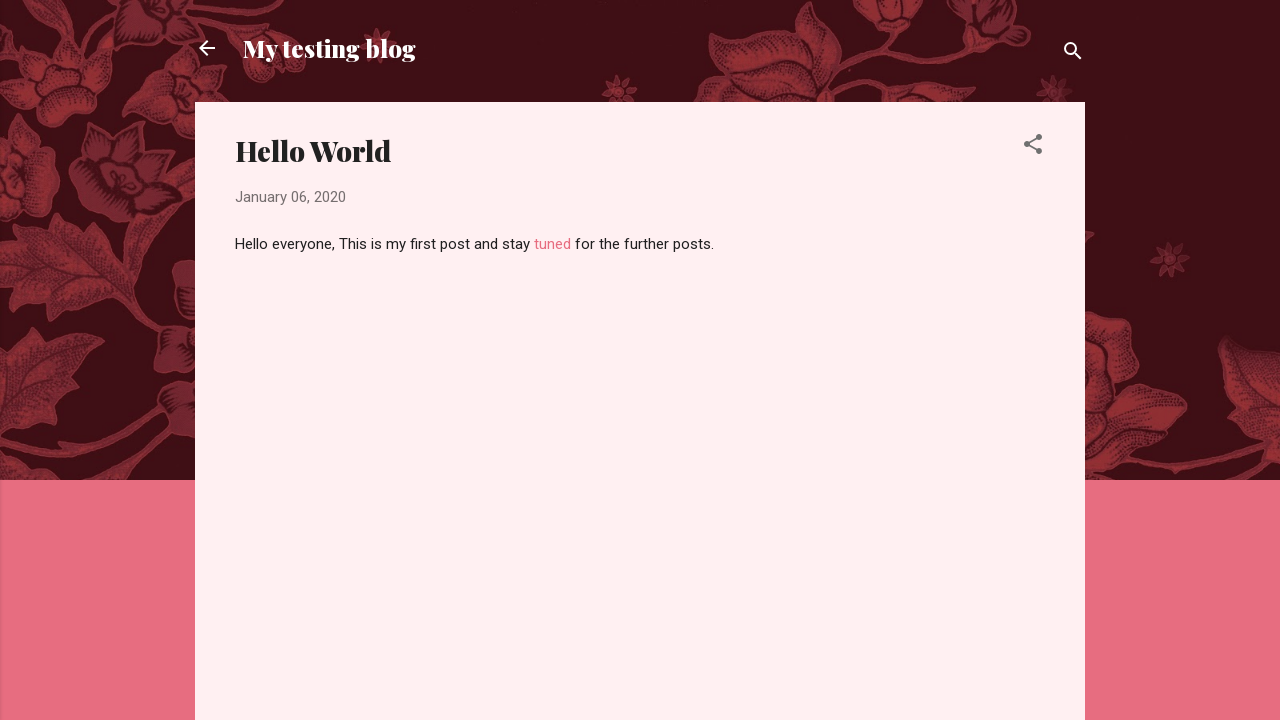

Page loaded after clicking 'Hello World' link
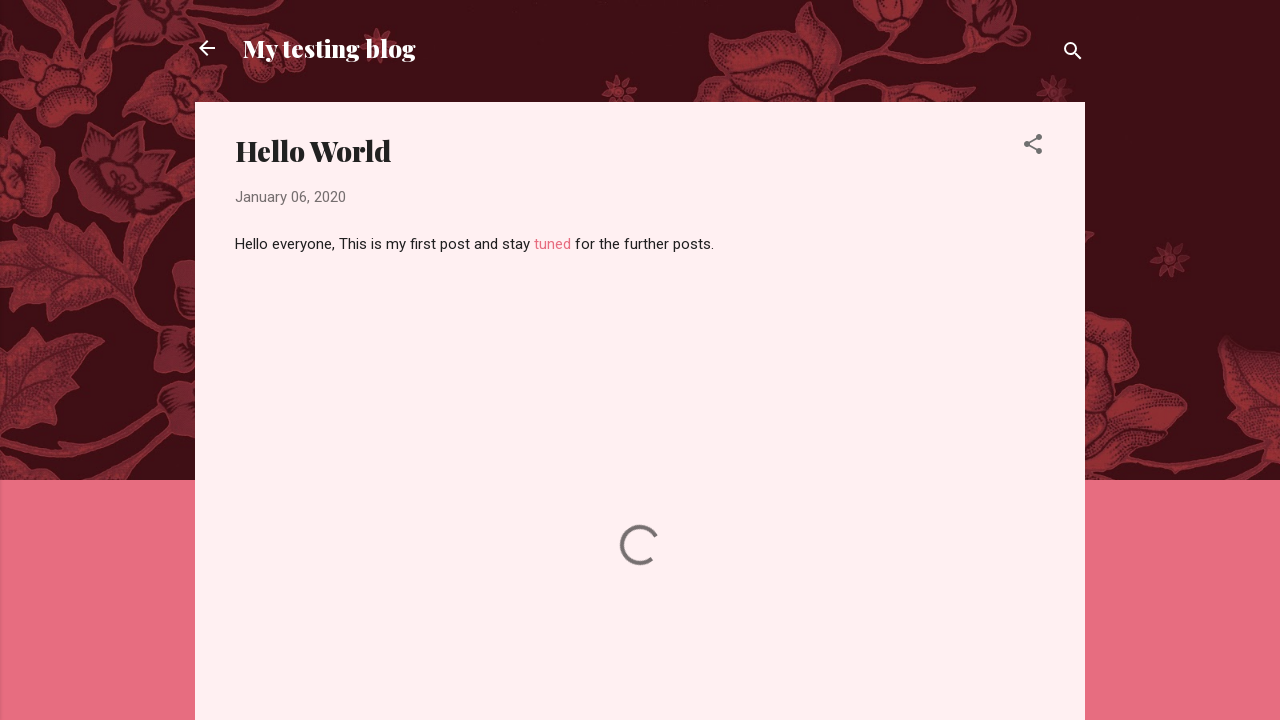

Clicked on the 'tuned' link at (552, 244) on text=tuned
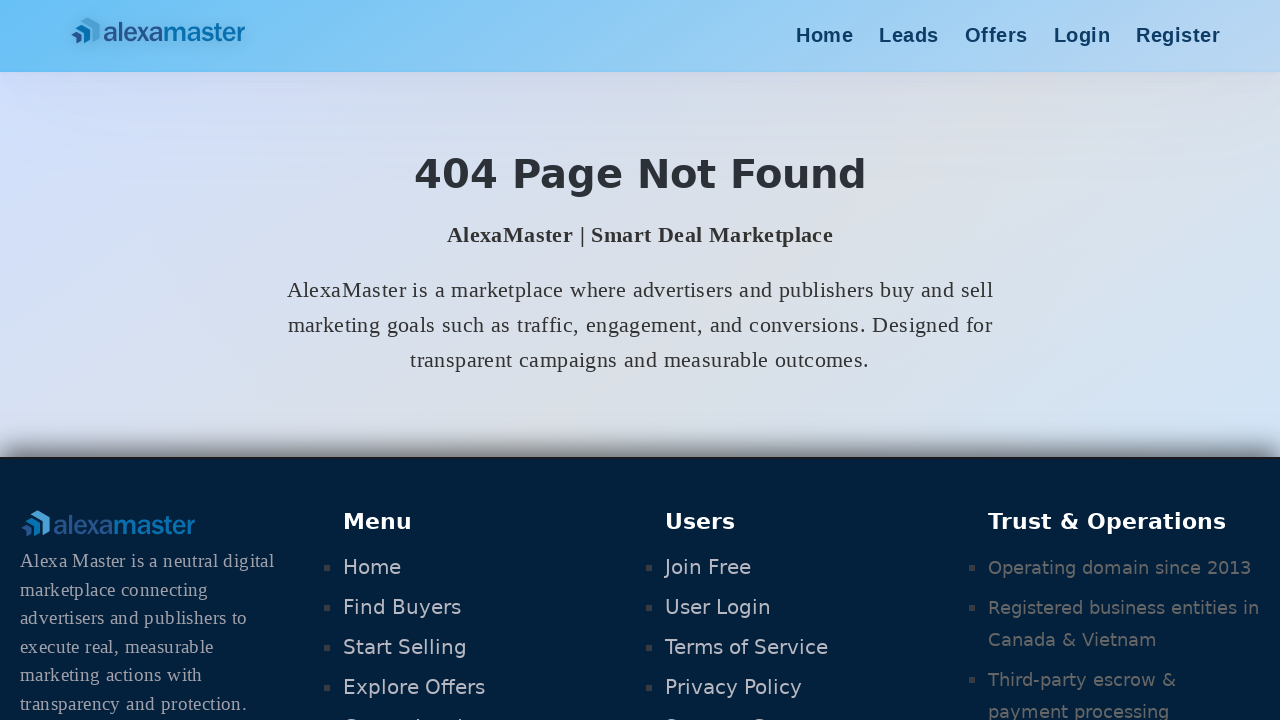

Page loaded after clicking 'tuned' link
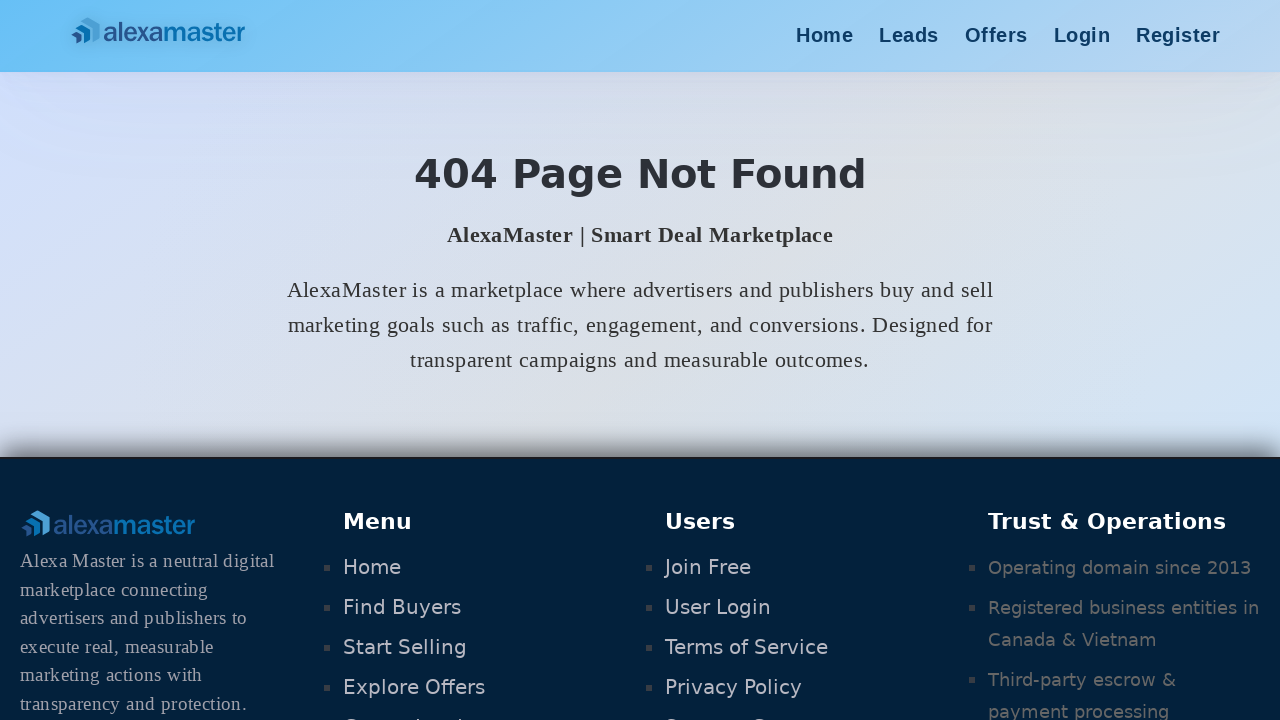

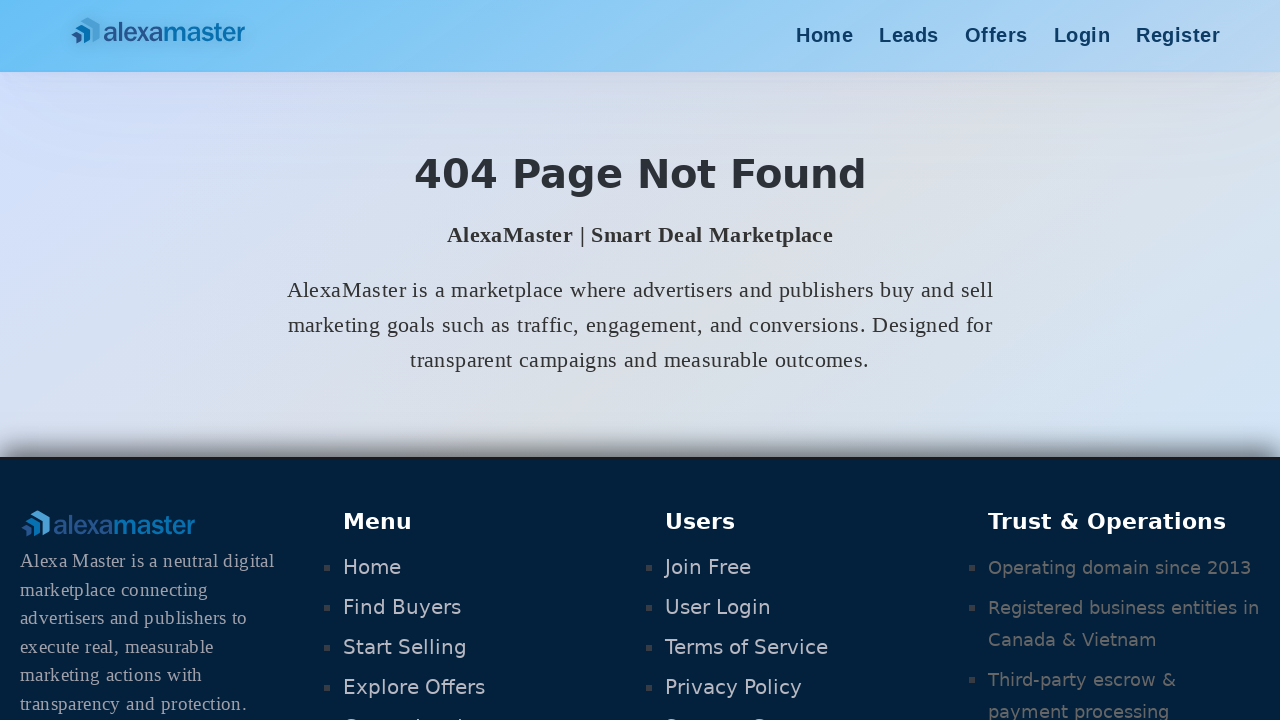